Navigates to the Python.org homepage and verifies that the upcoming events widget is displayed with event times and event names.

Starting URL: https://www.python.org/

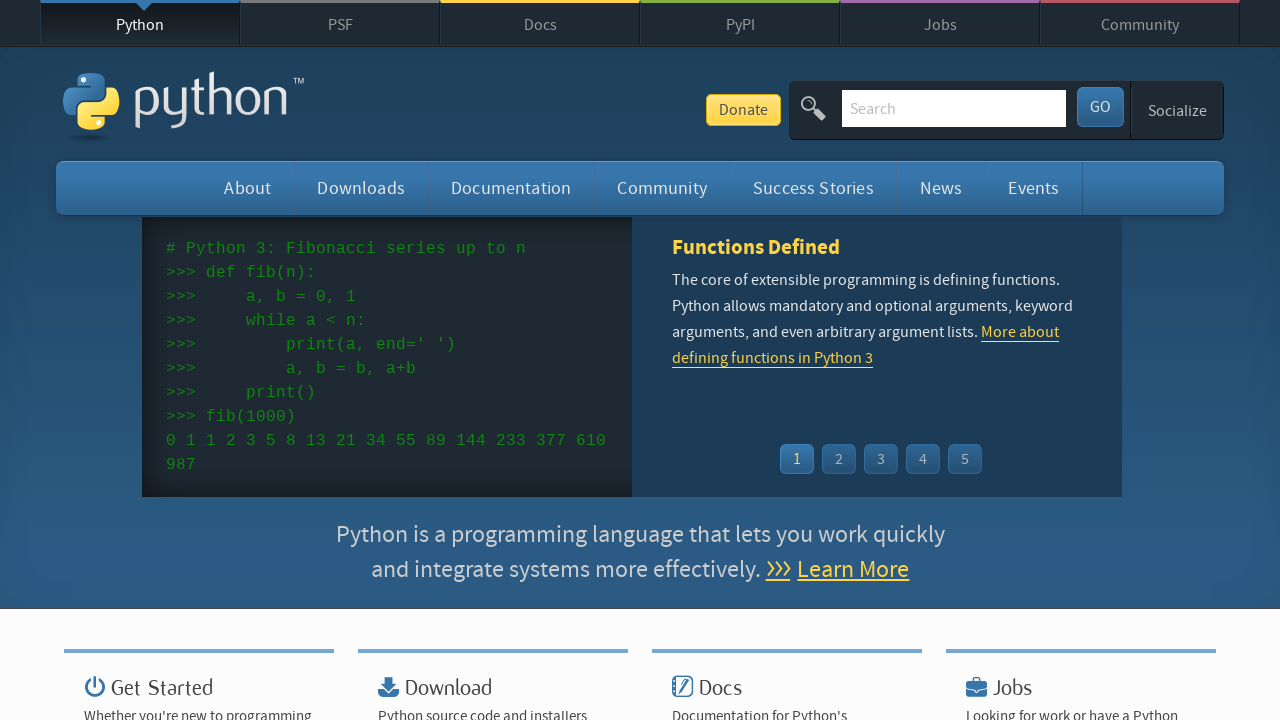

Navigated to Python.org homepage
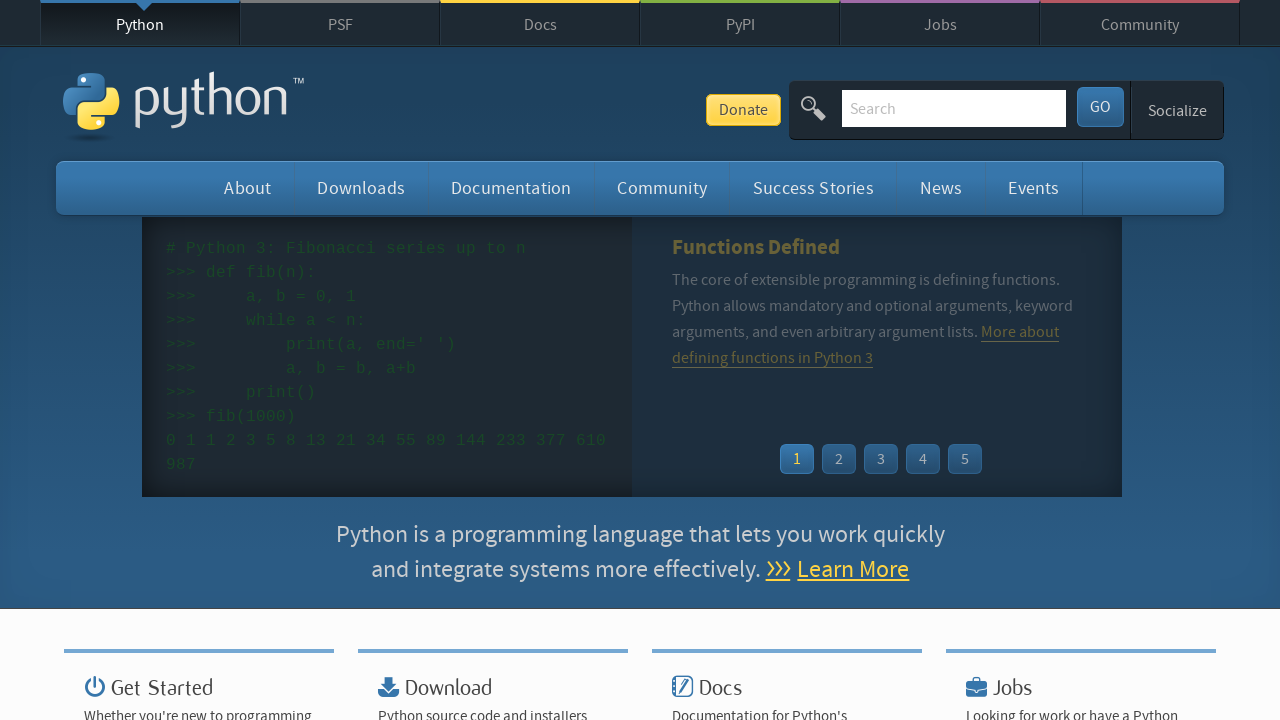

Upcoming events widget loaded with event times displayed
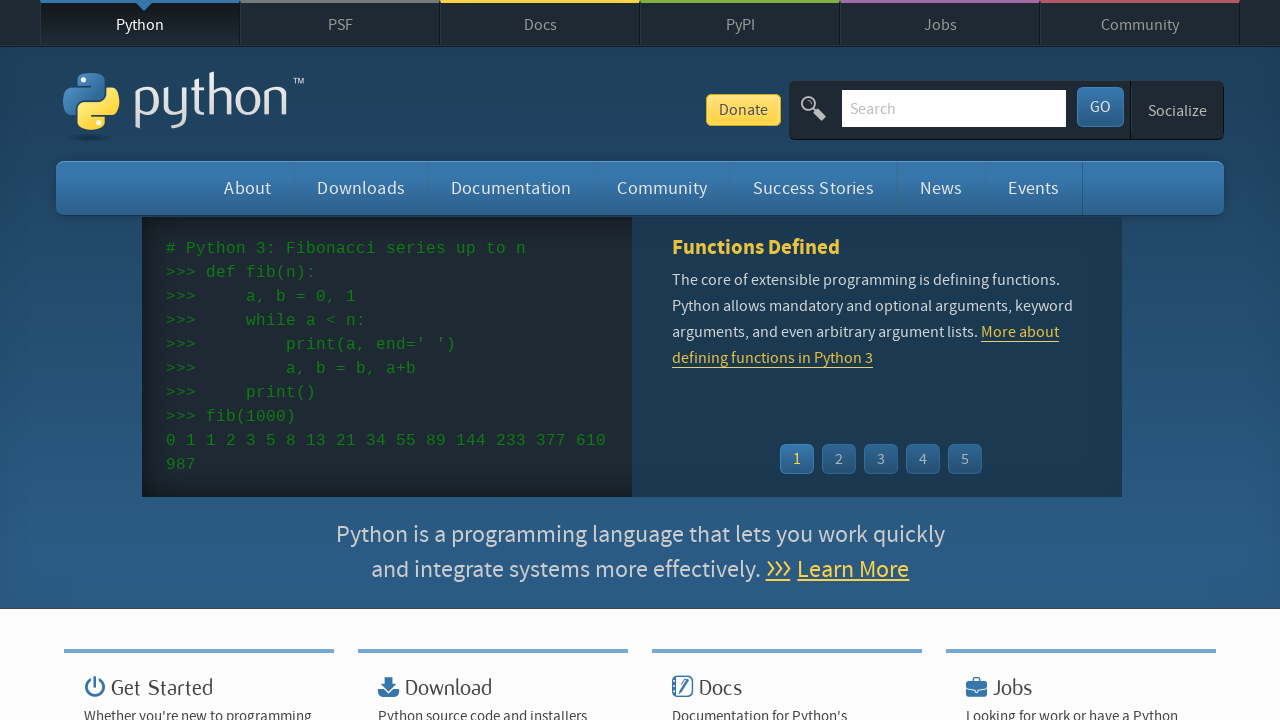

Event names and links are displayed in the upcoming events widget
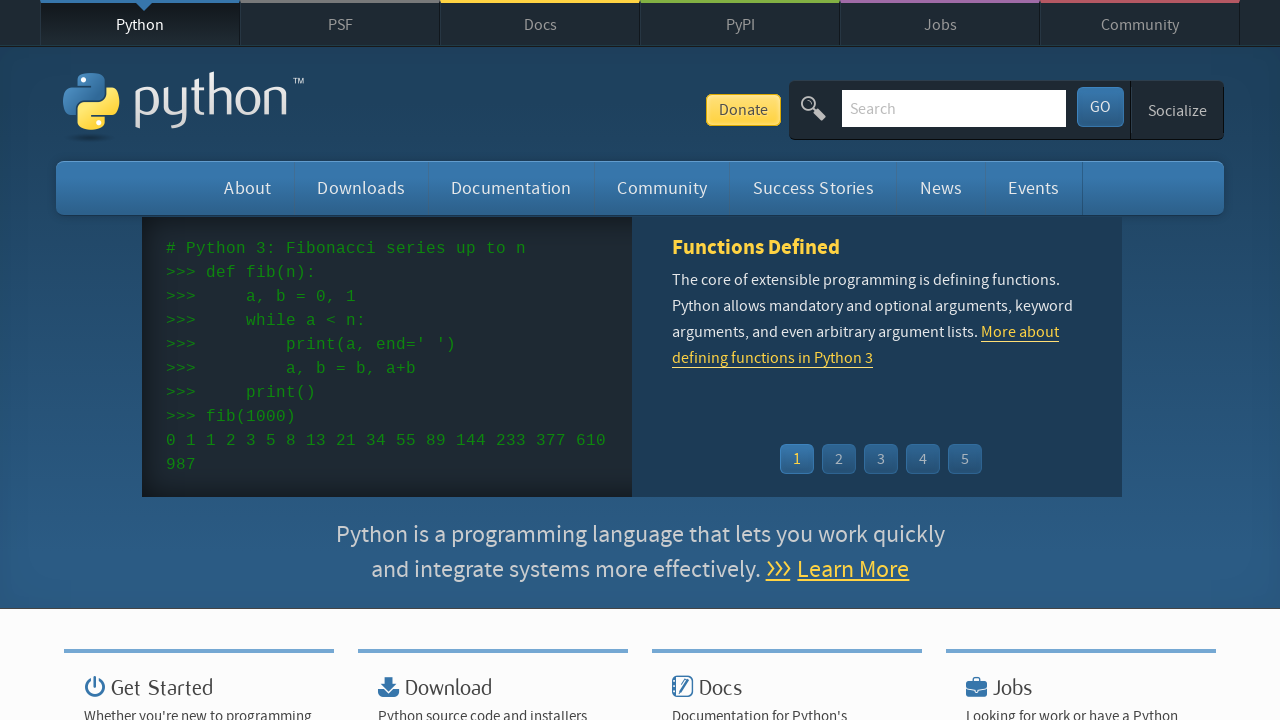

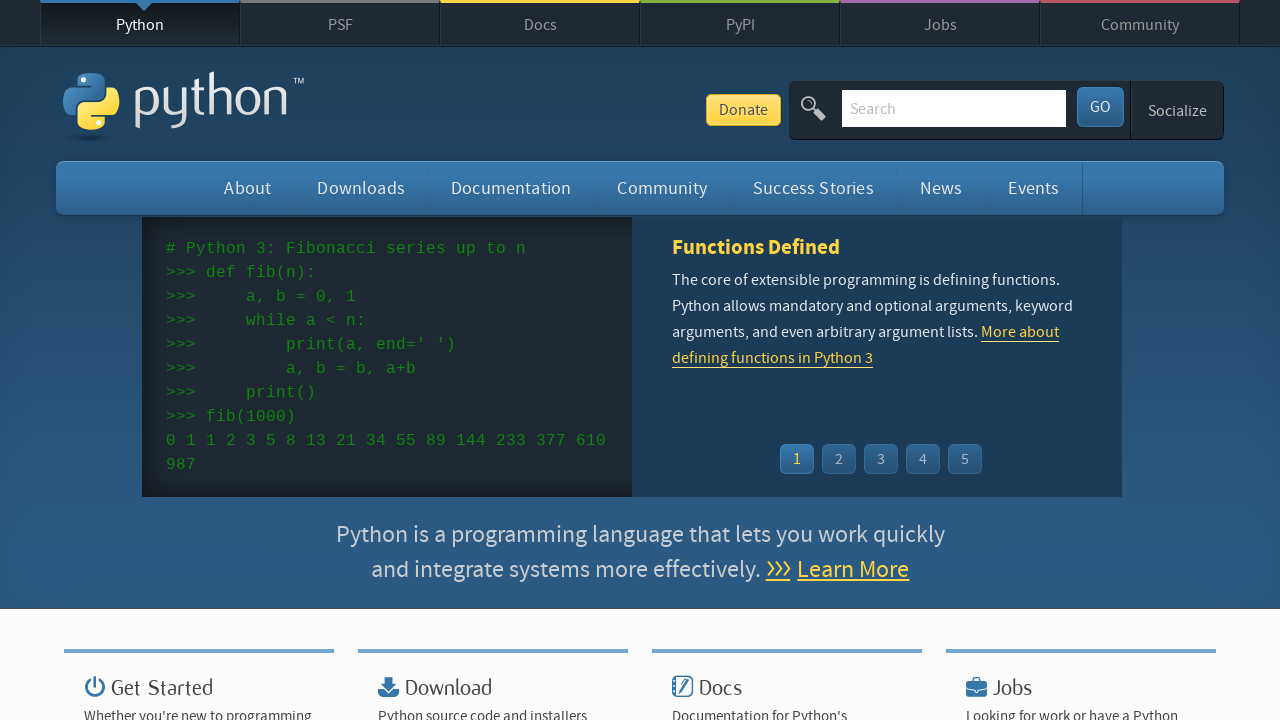